Navigates to a GitHub repository page and verifies the repository name is displayed

Starting URL: https://github.com/nakahararuu/hide_nsfw4p

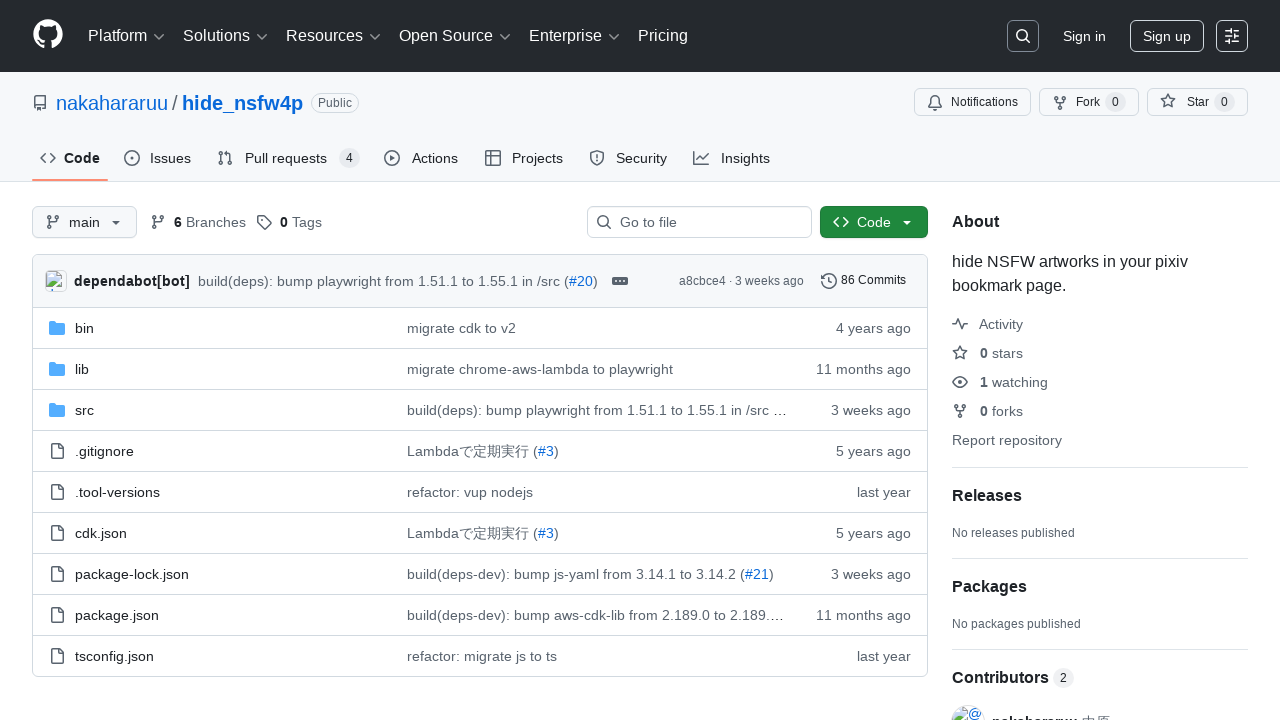

Set viewport size to 1280x696
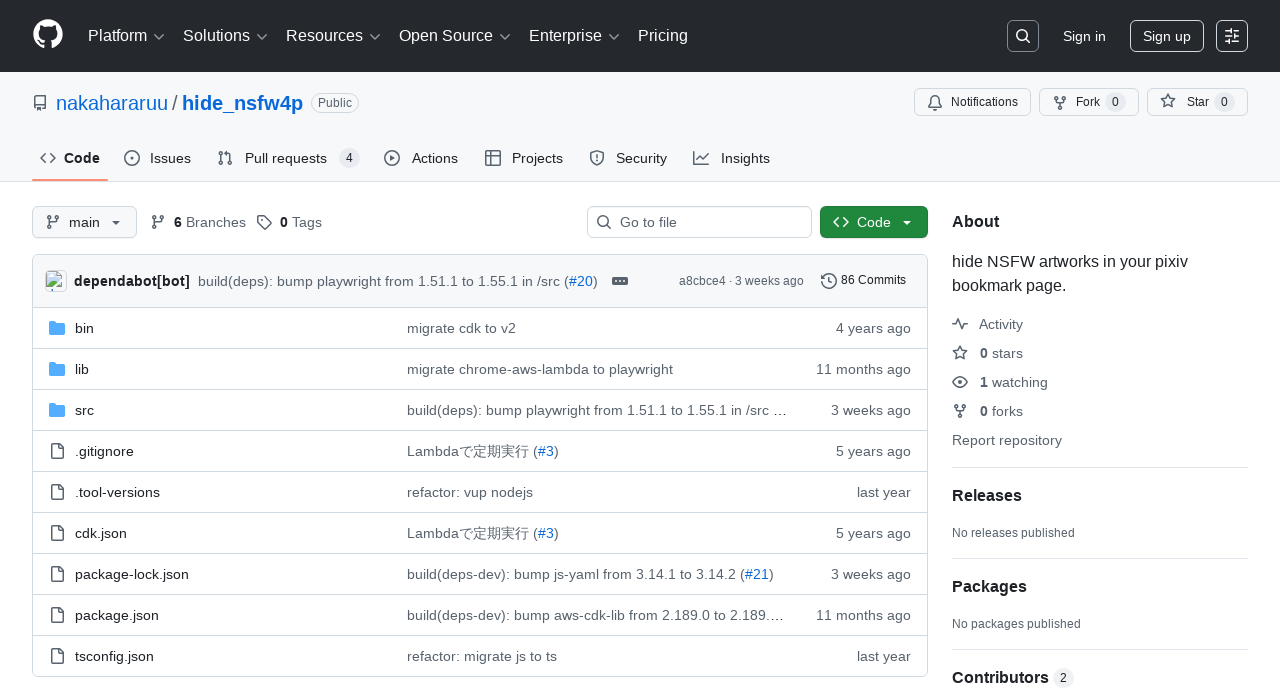

Repository name 'nakahararuu / hide_nsfw4p' is visible on the page
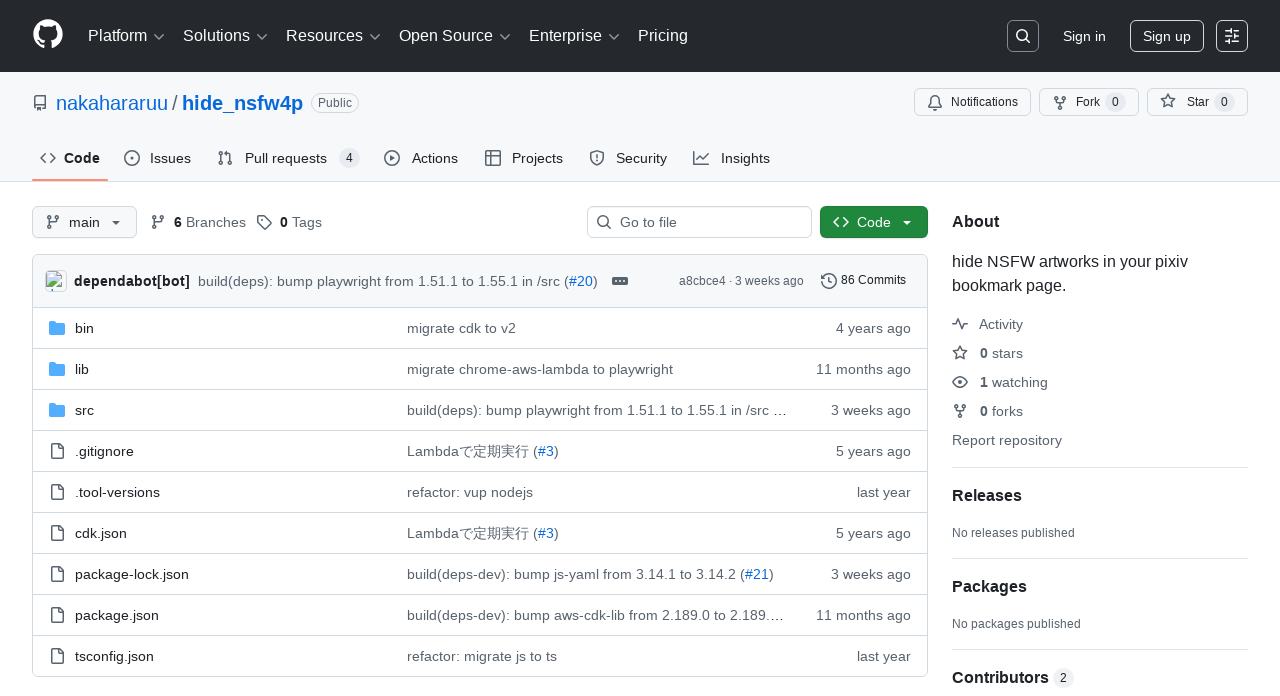

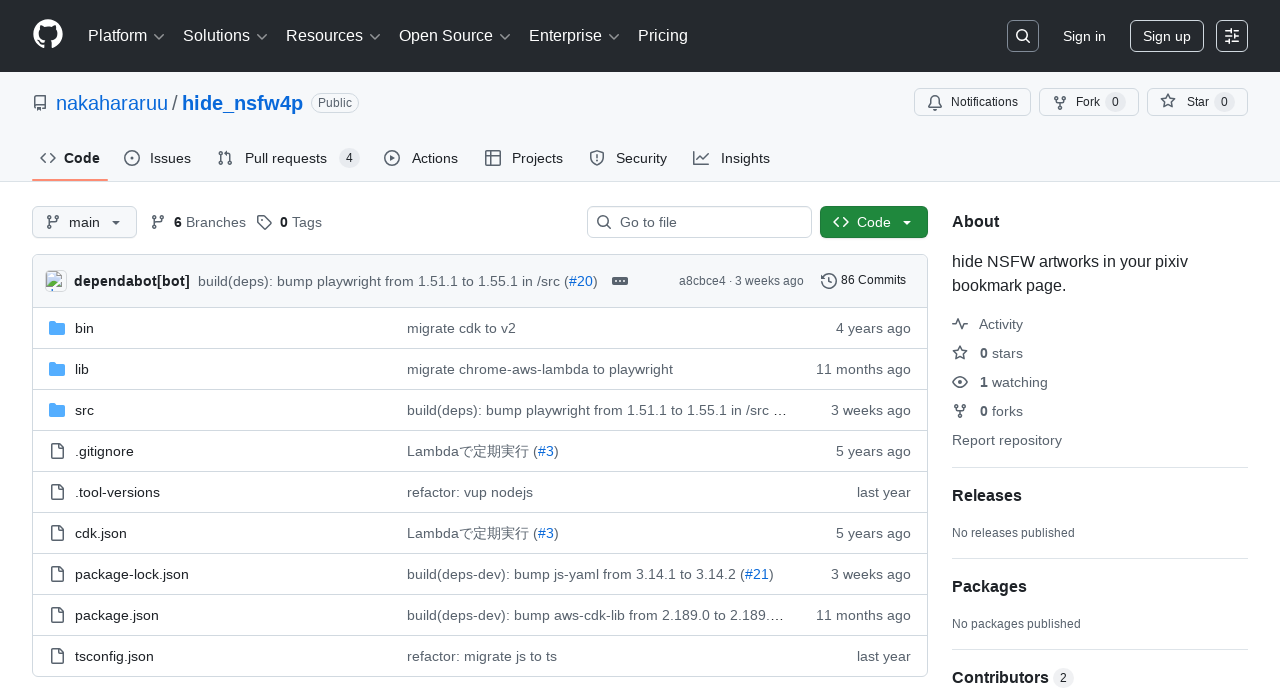